Tests notification messages by clicking a link and verifying notification appears

Starting URL: http://the-internet.herokuapp.com/notification_message_rendered

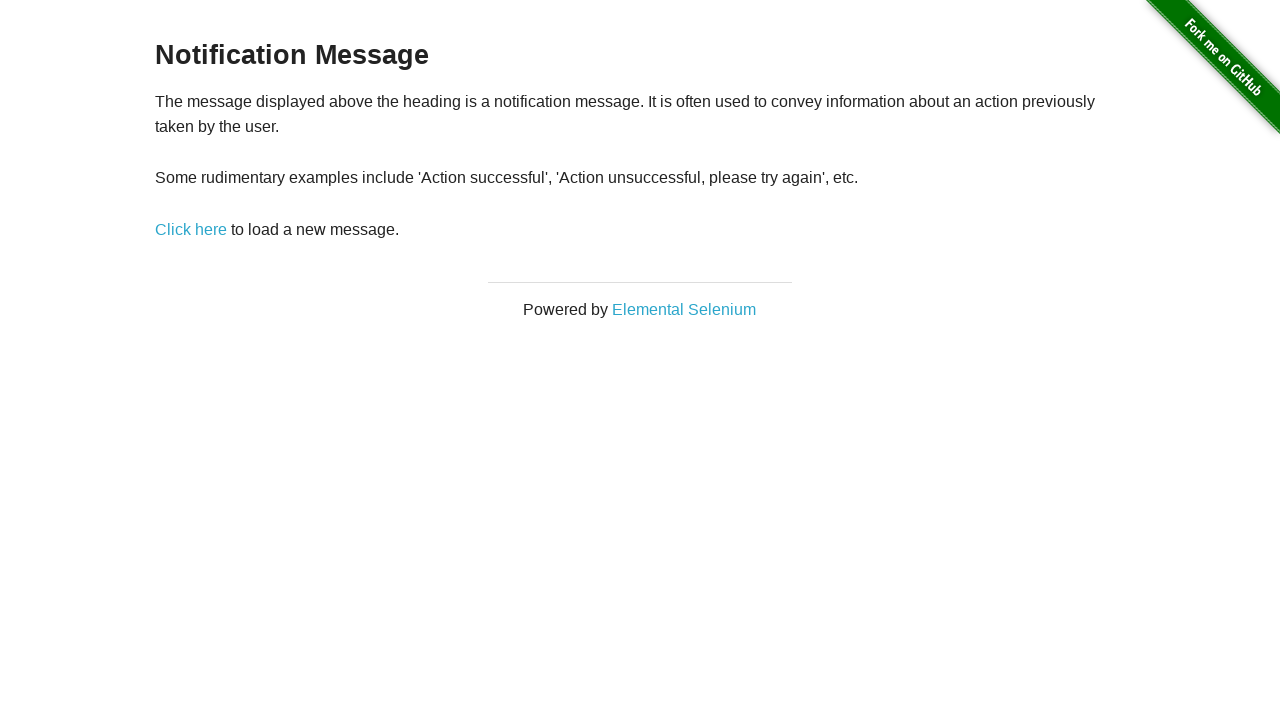

Clicked 'Click here' link to trigger notification at (191, 229) on text=Click here
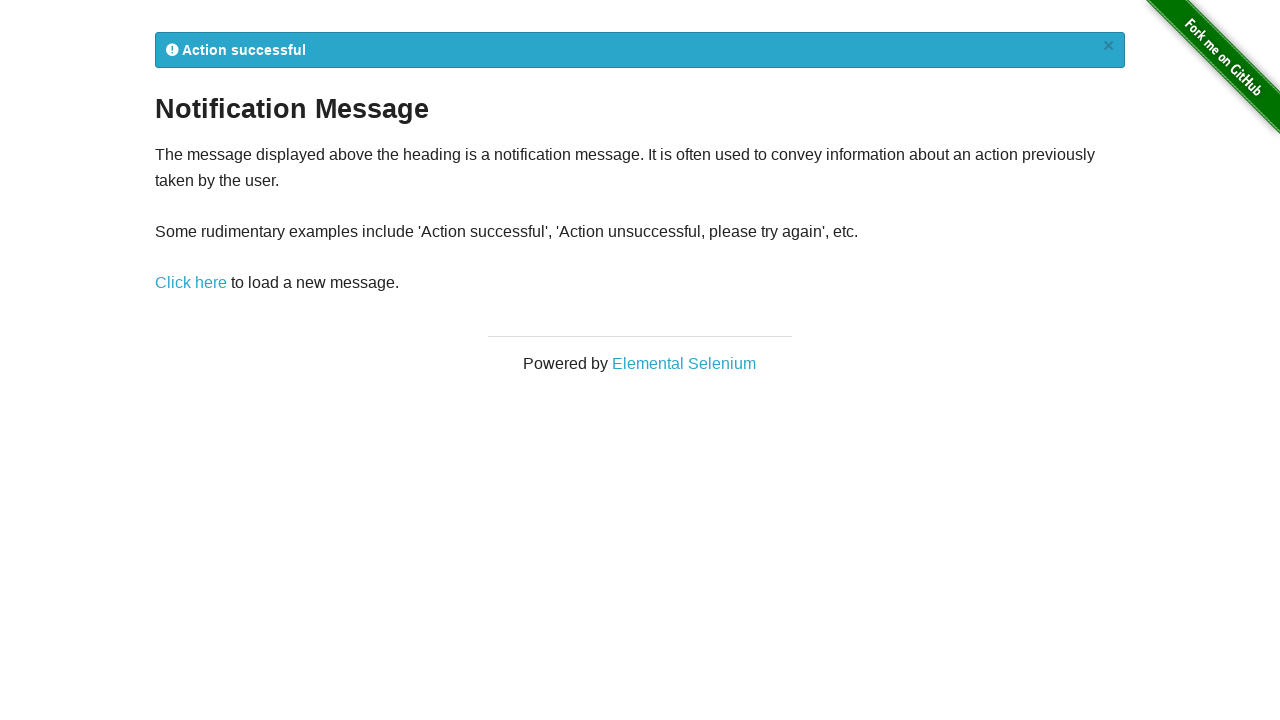

Notification message appeared in flash element
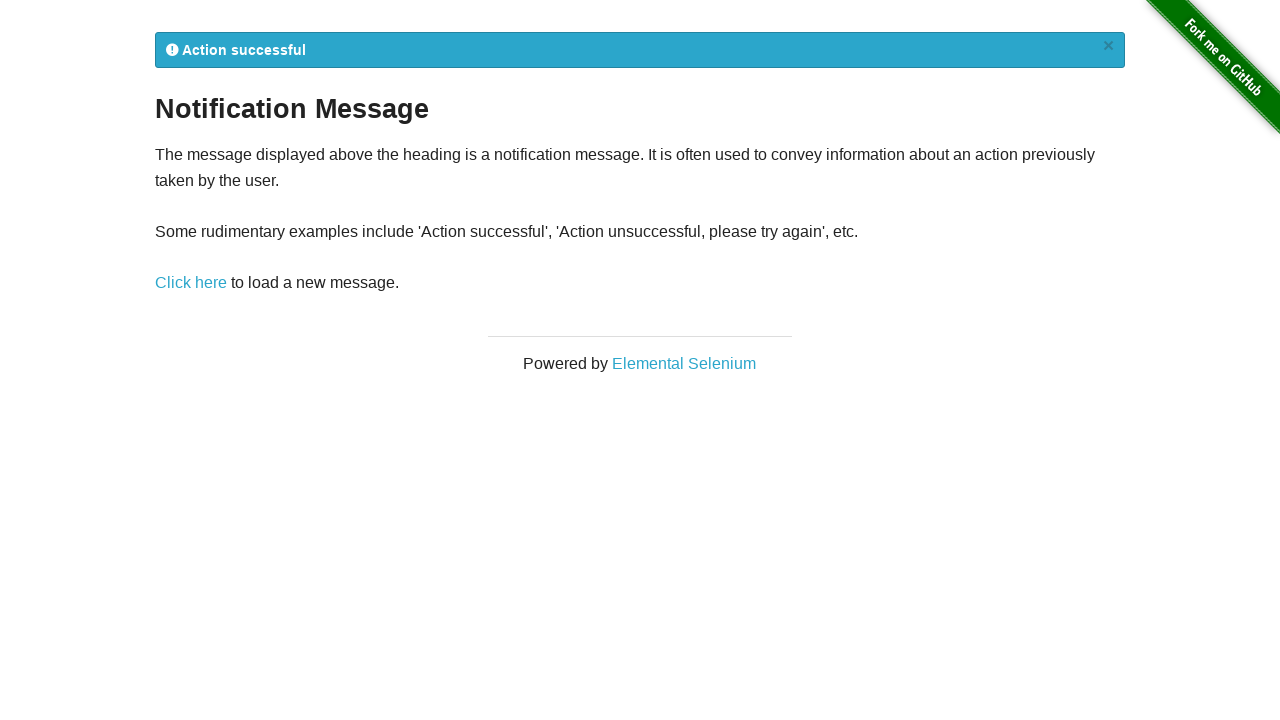

Clicked 'Click here' link again to trigger another notification at (191, 283) on text=Click here
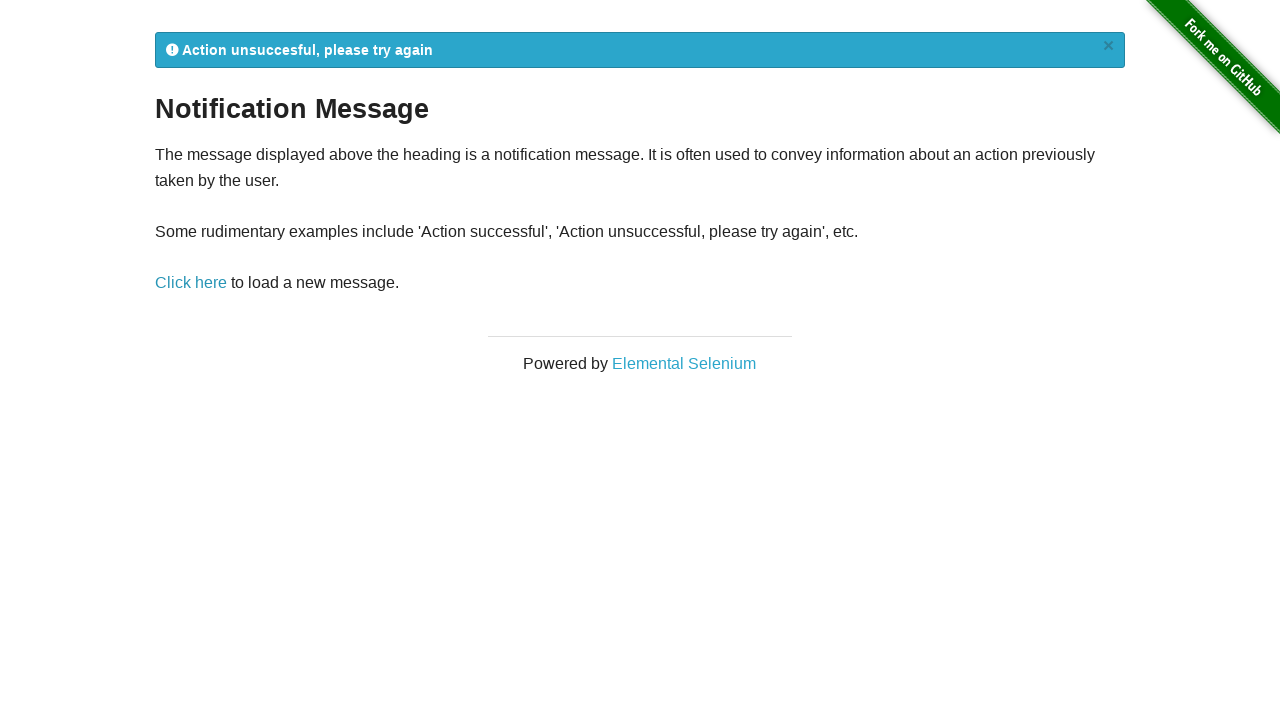

Second notification message appeared in flash element
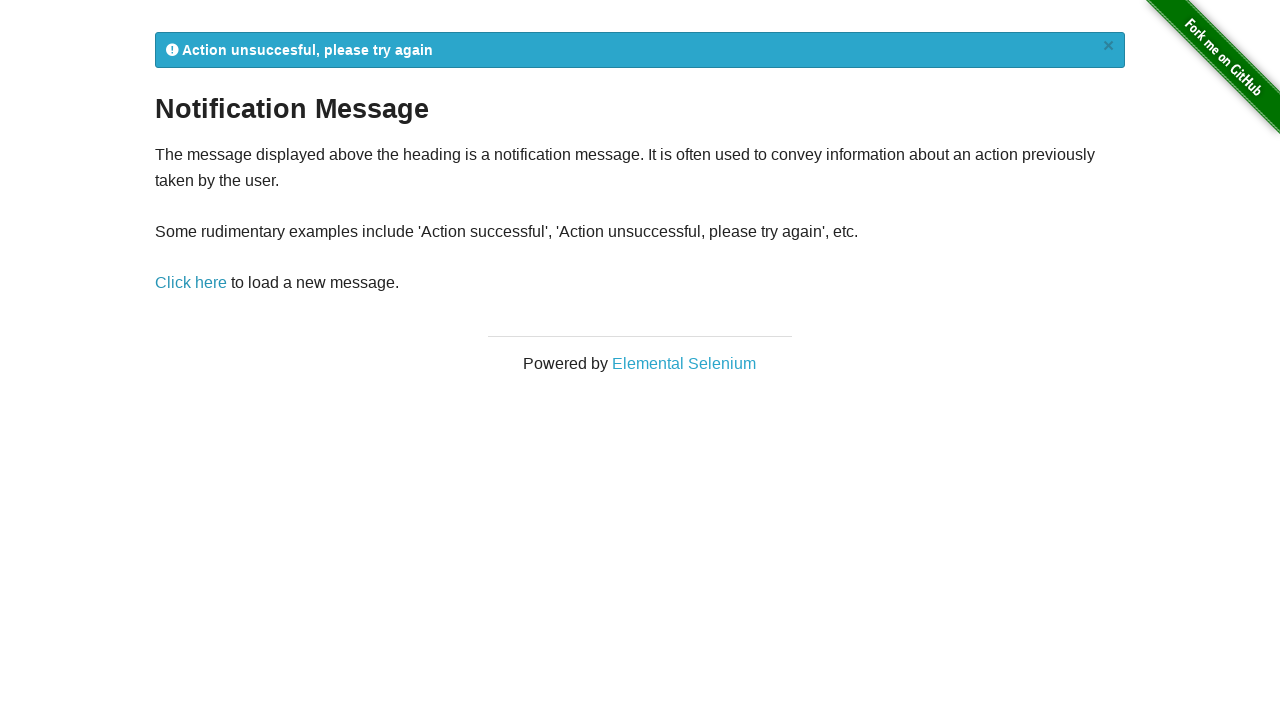

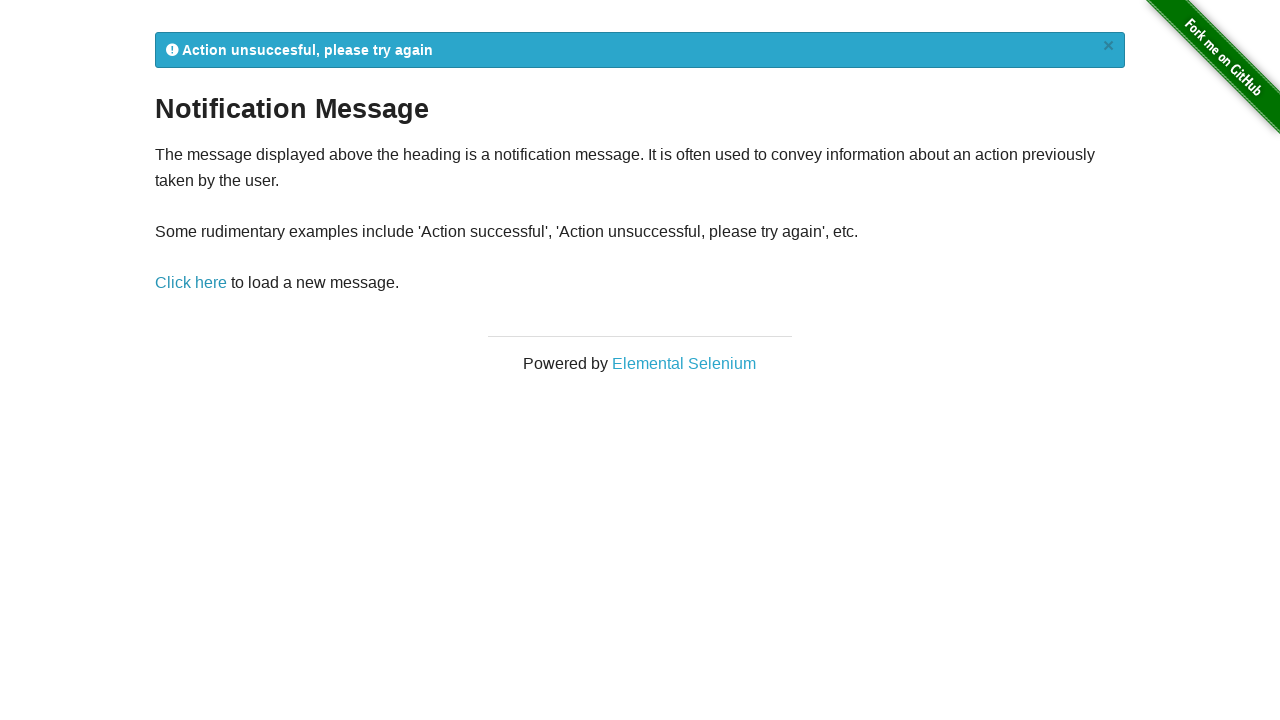